Prints and verifies all header text values from table 1

Starting URL: http://automationbykrishna.com

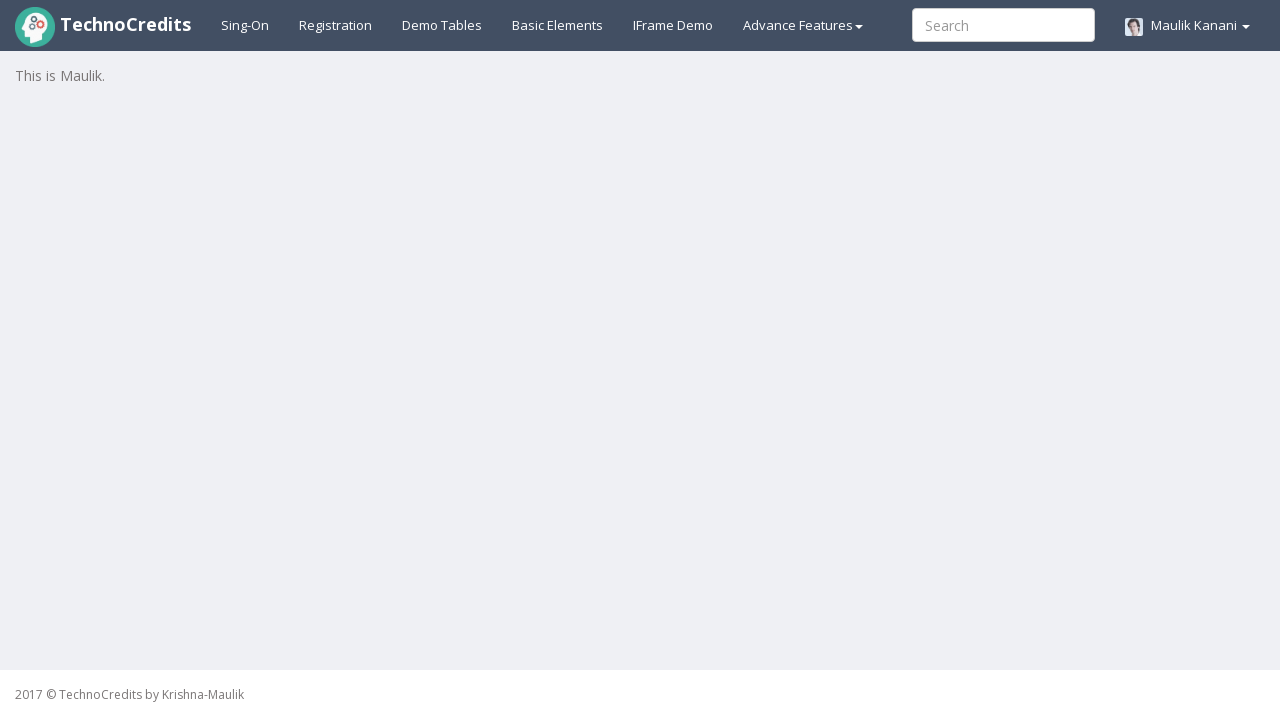

Clicked on demo table link at (442, 25) on #demotable
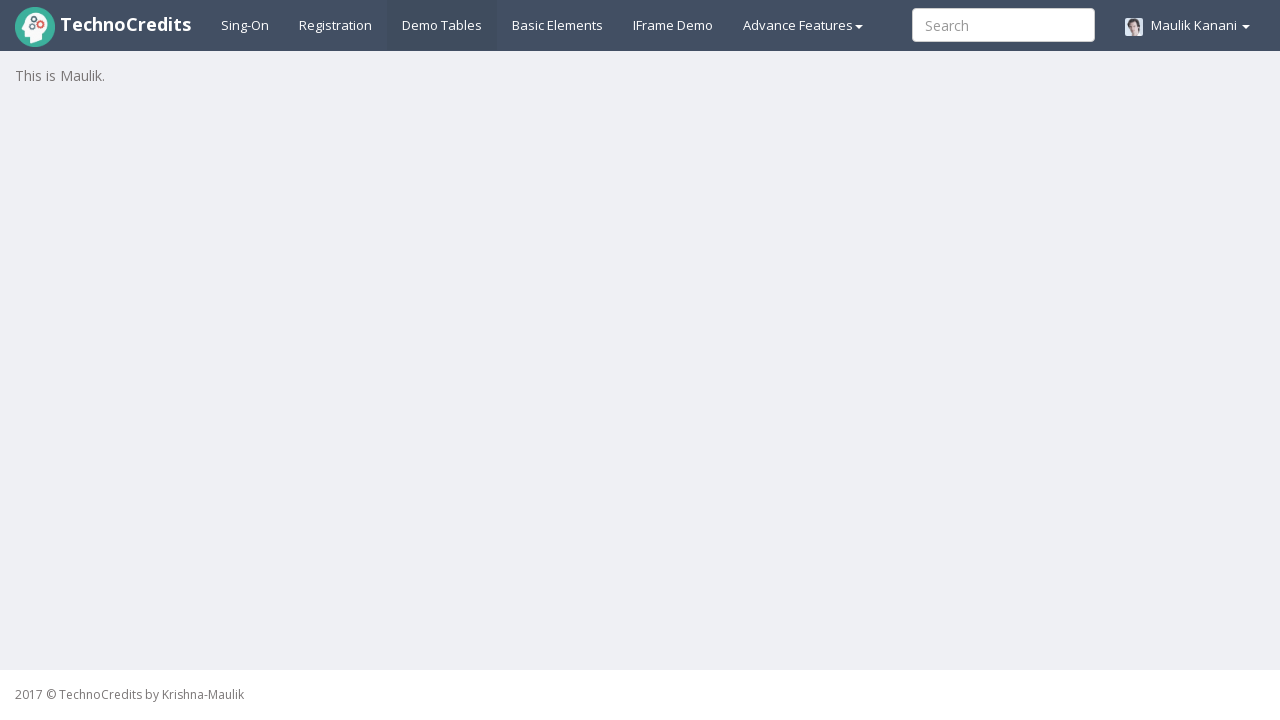

Table 1 loaded and ready
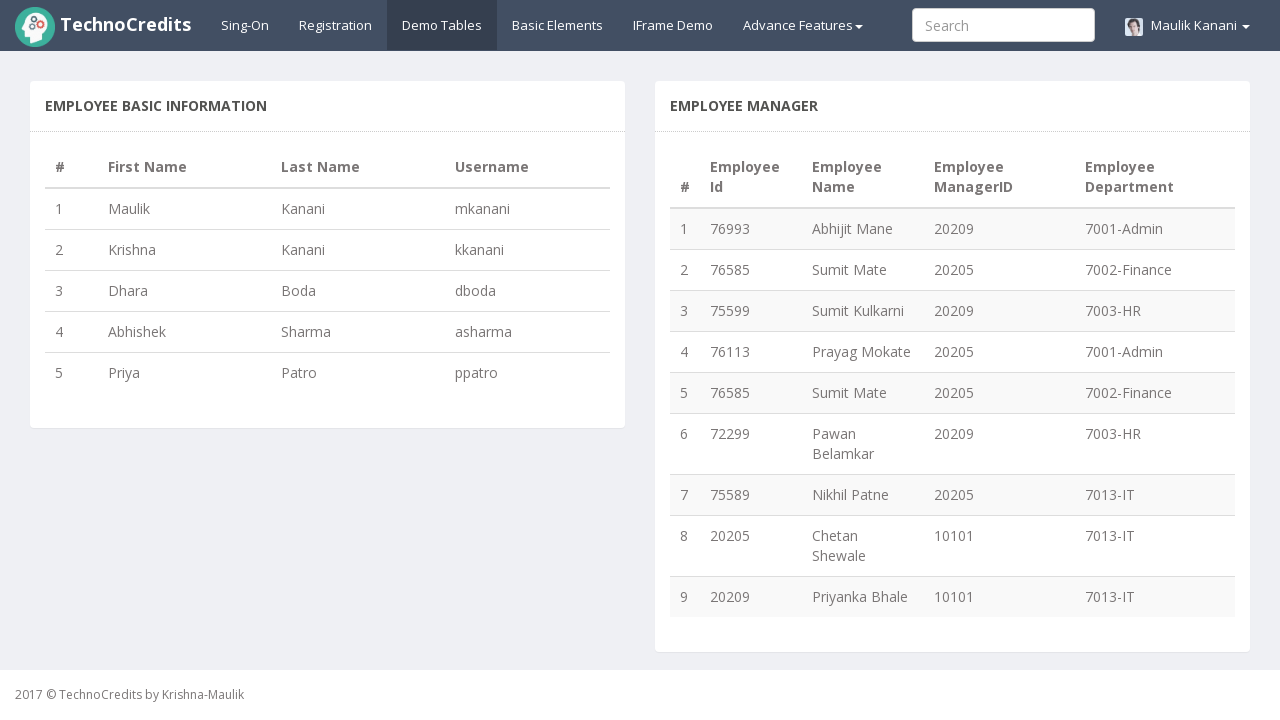

Retrieved all header cells from table 1
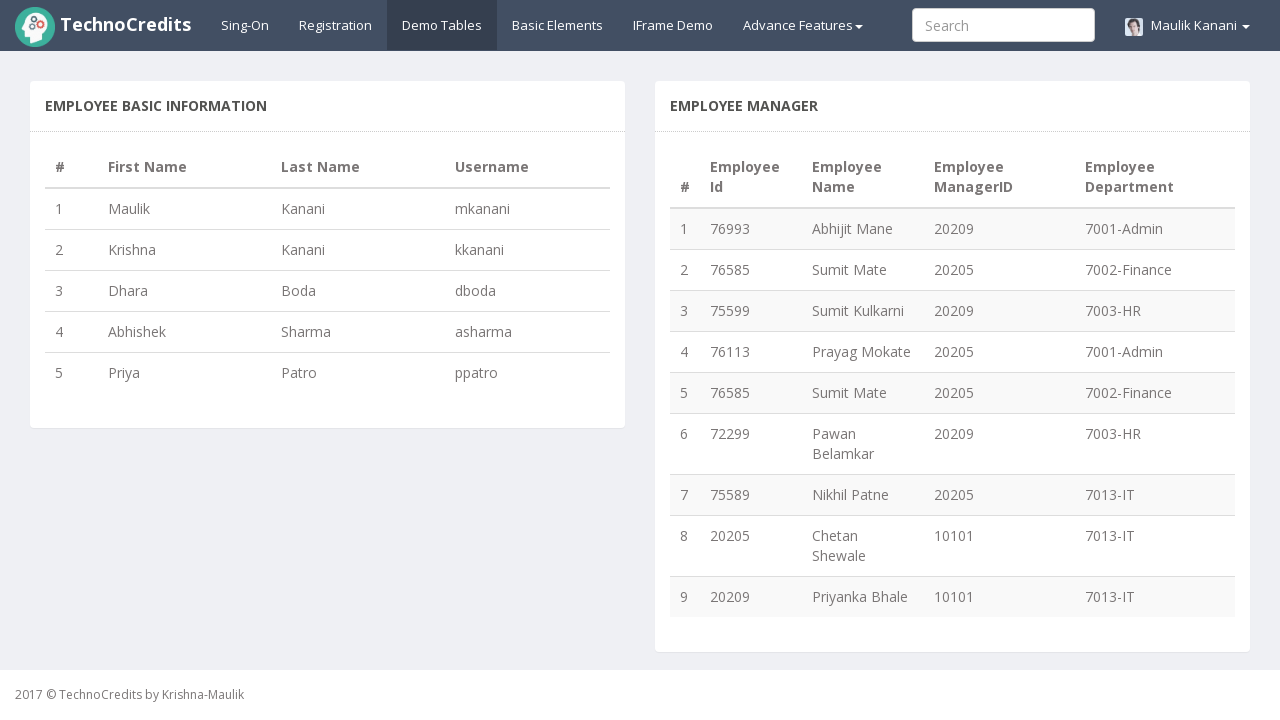

Verified header '#' matches actual value '#'
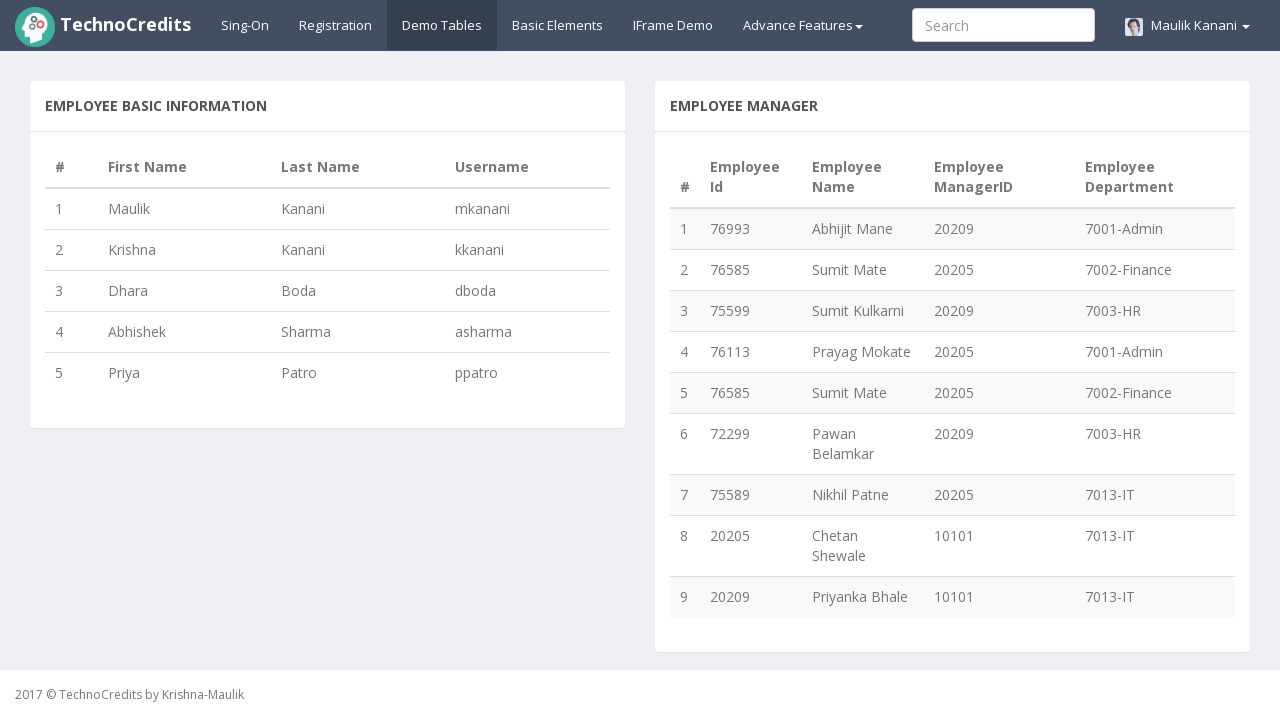

Verified header 'First Name' matches actual value 'First Name'
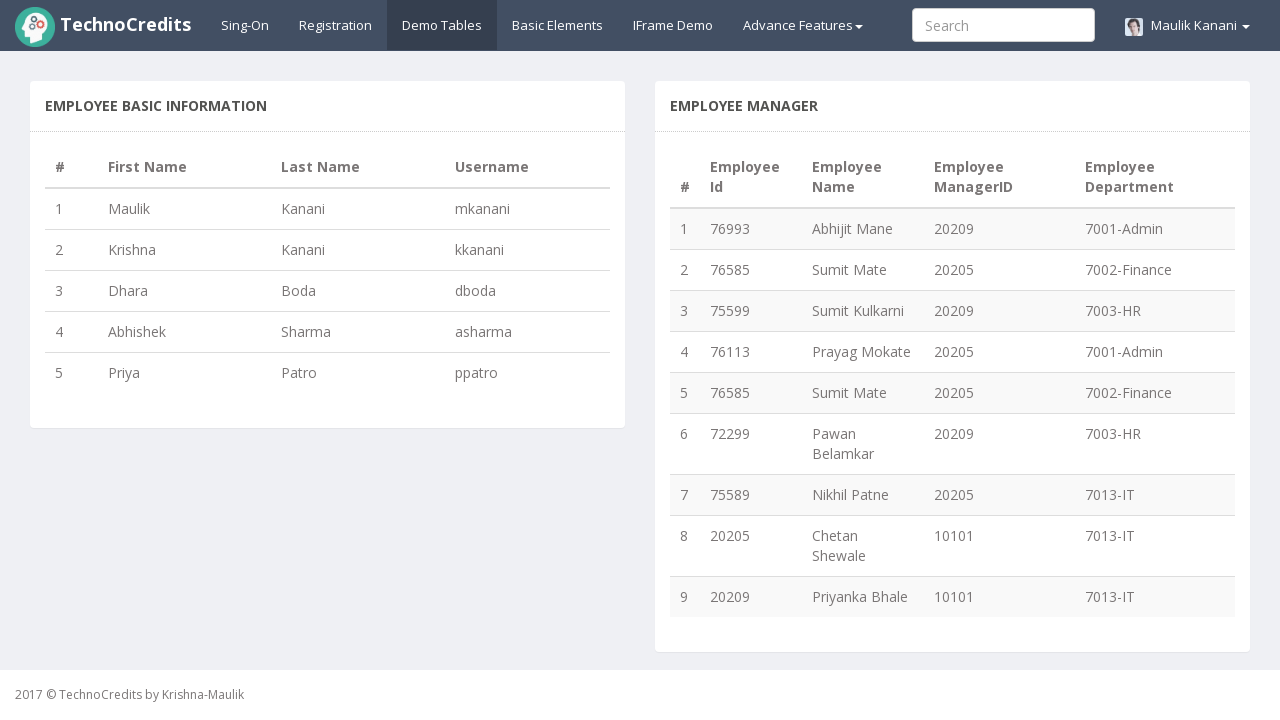

Verified header 'Last Name' matches actual value 'Last Name'
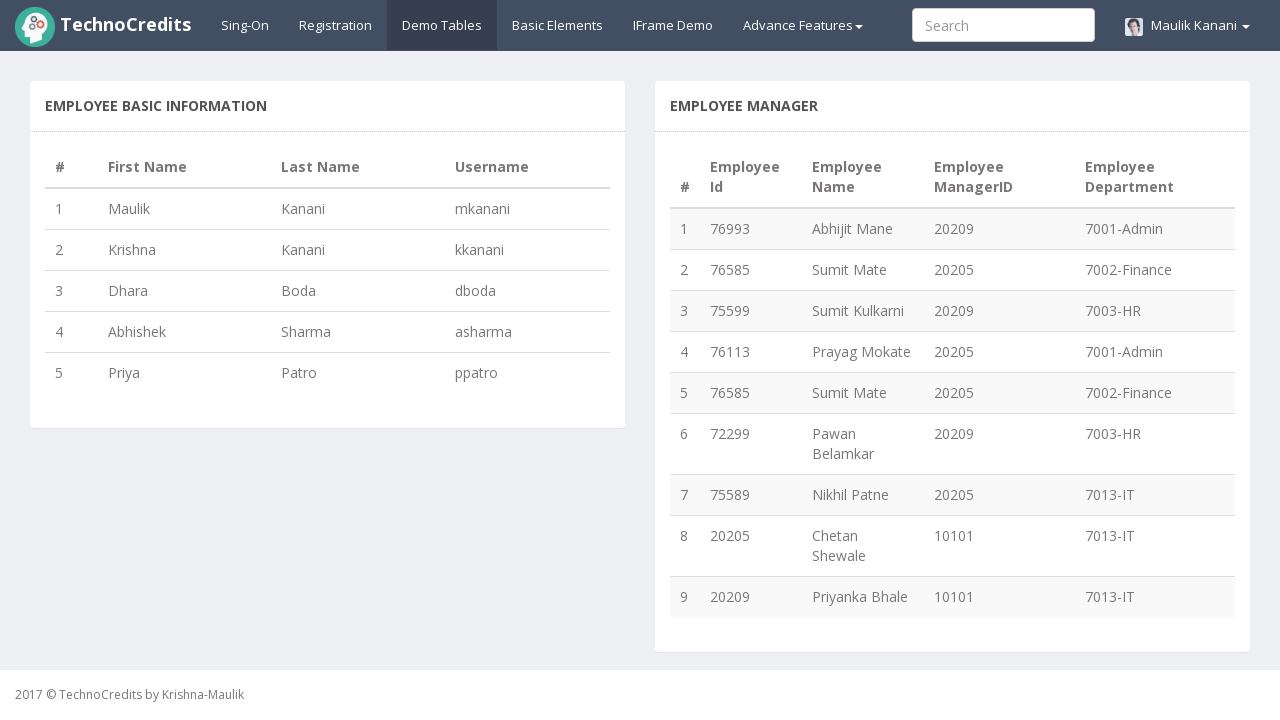

Verified header 'Username' matches actual value 'Username'
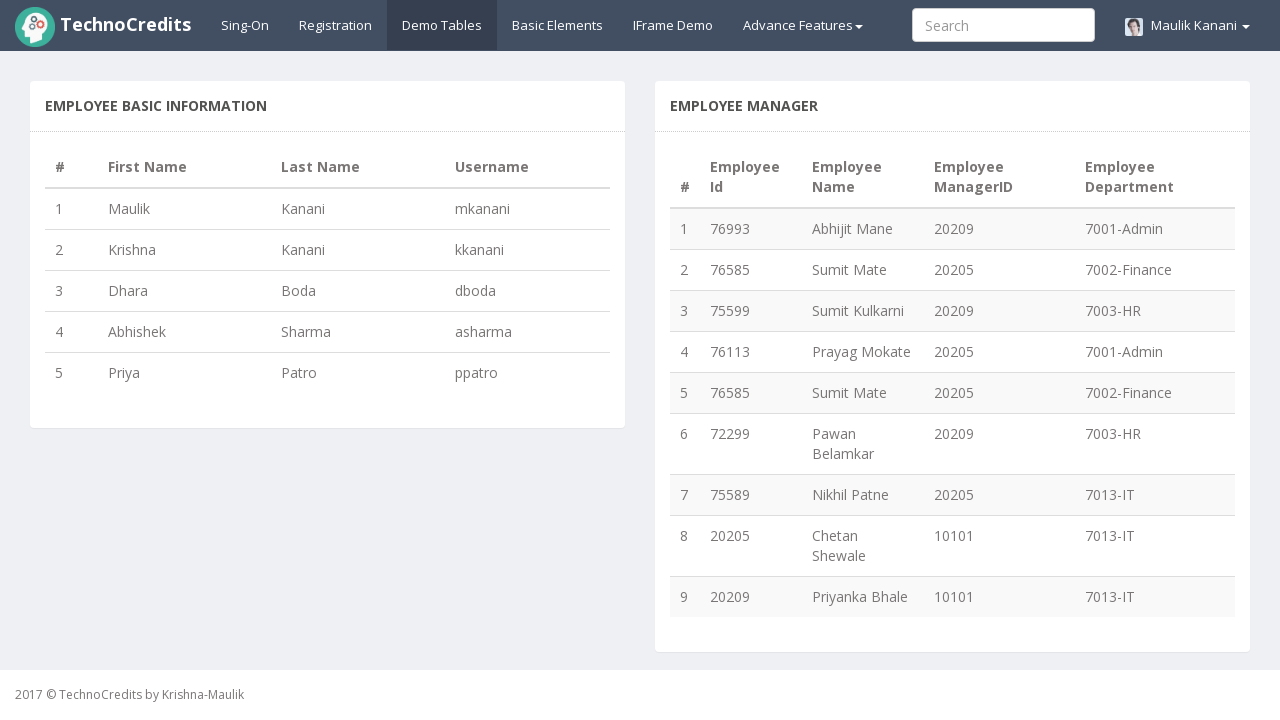

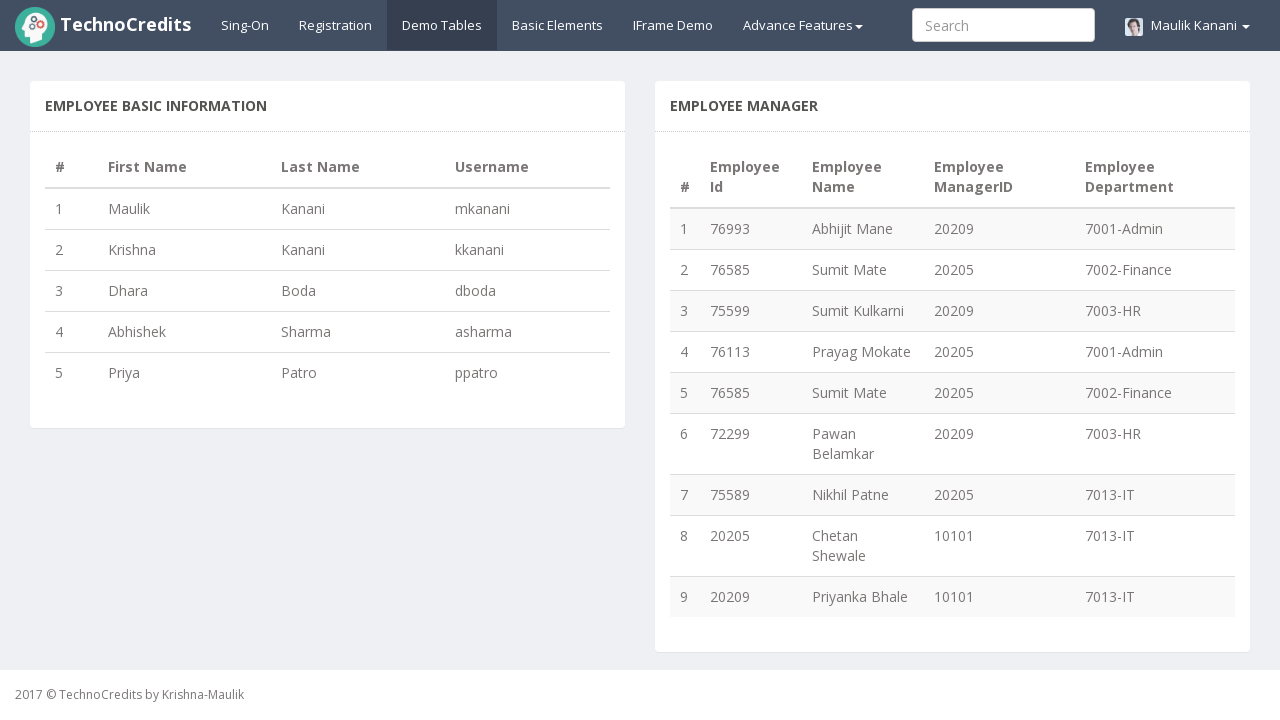